Tests JavaScript alert handling by clicking three buttons that trigger different alert types (alert, confirm, prompt), interacting with each dialog, and verifying the result messages displayed on the page.

Starting URL: https://the-internet.herokuapp.com/javascript_alerts

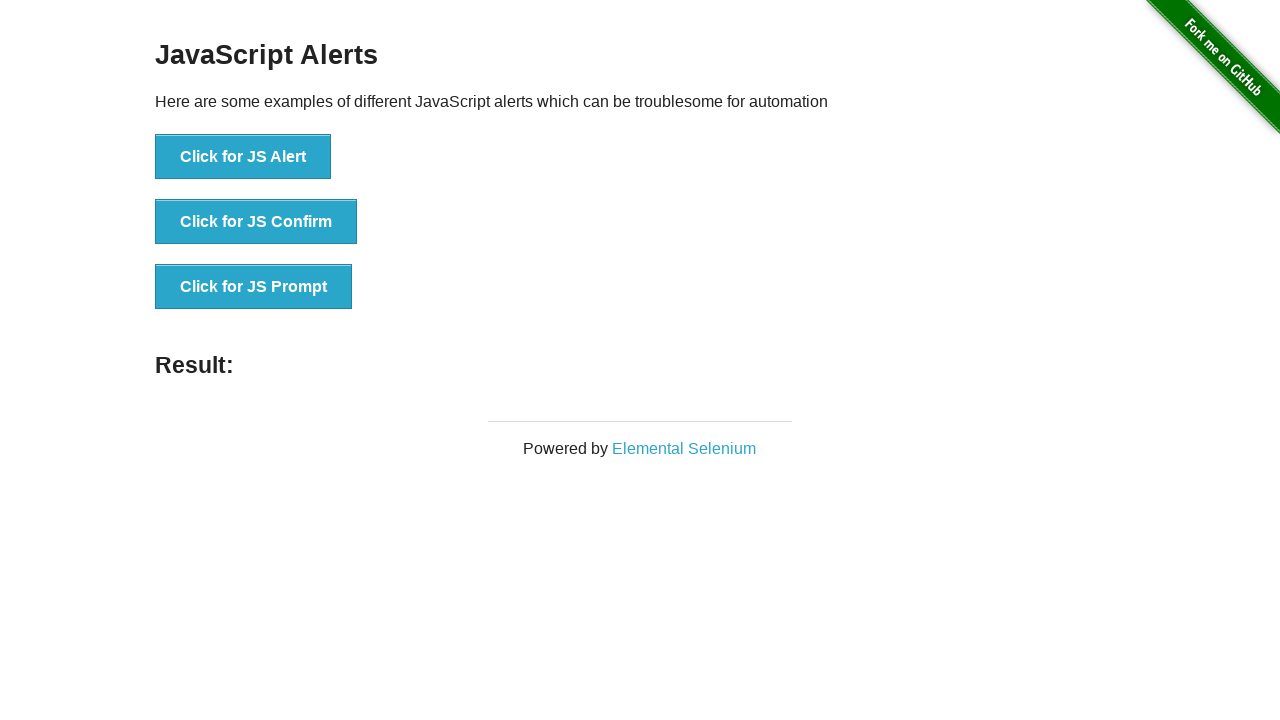

Set up dialog handler to accept the first alert
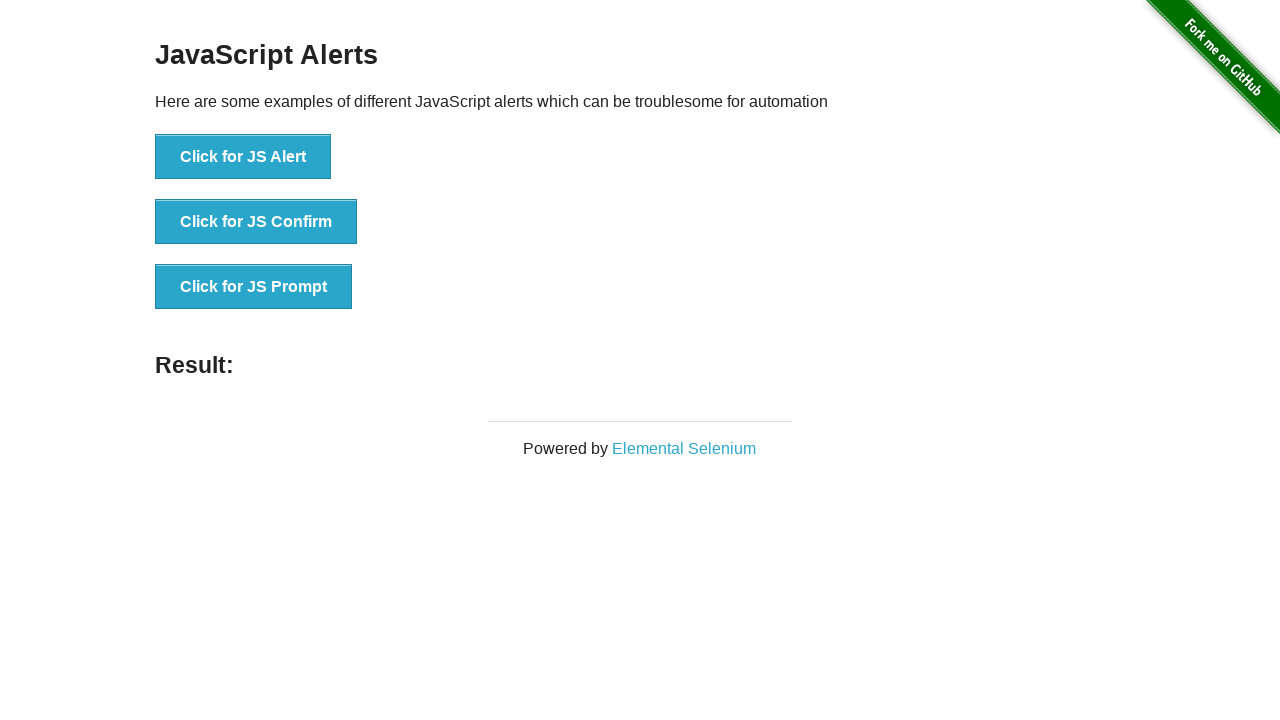

Clicked button to trigger jsAlert dialog at (243, 157) on xpath=//button[@onclick='jsAlert()']
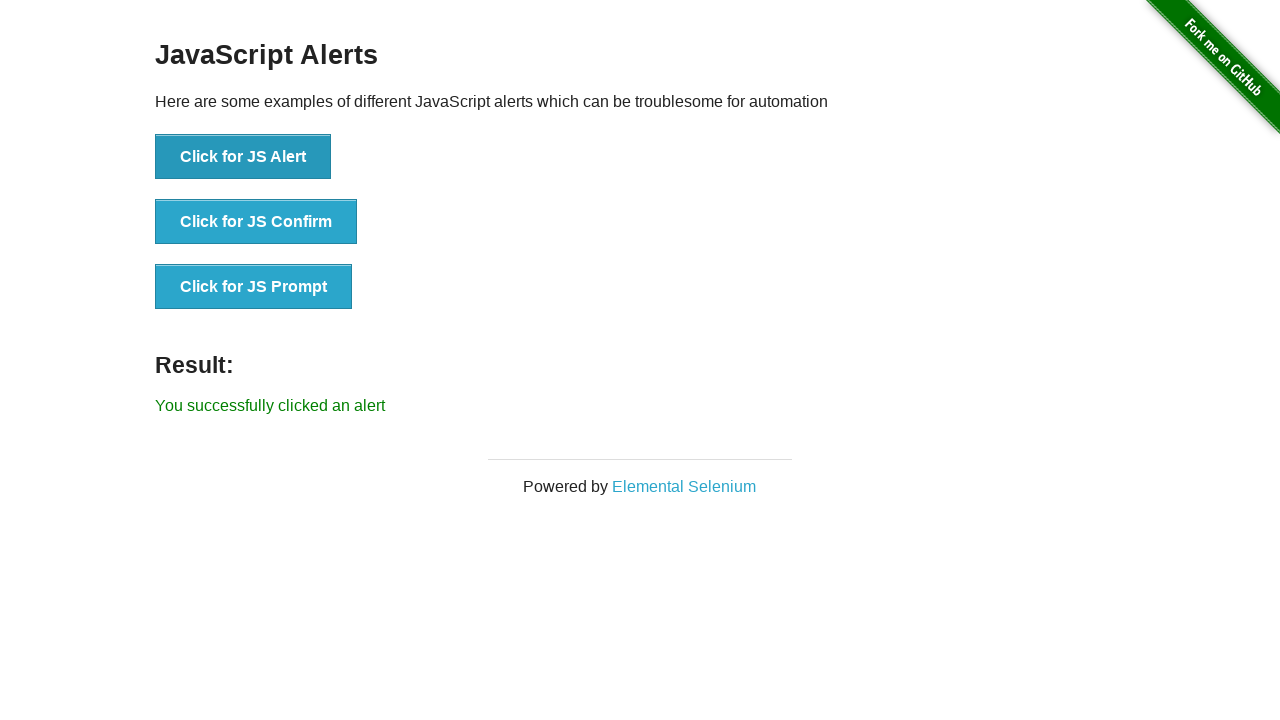

Waited for alert success message to appear
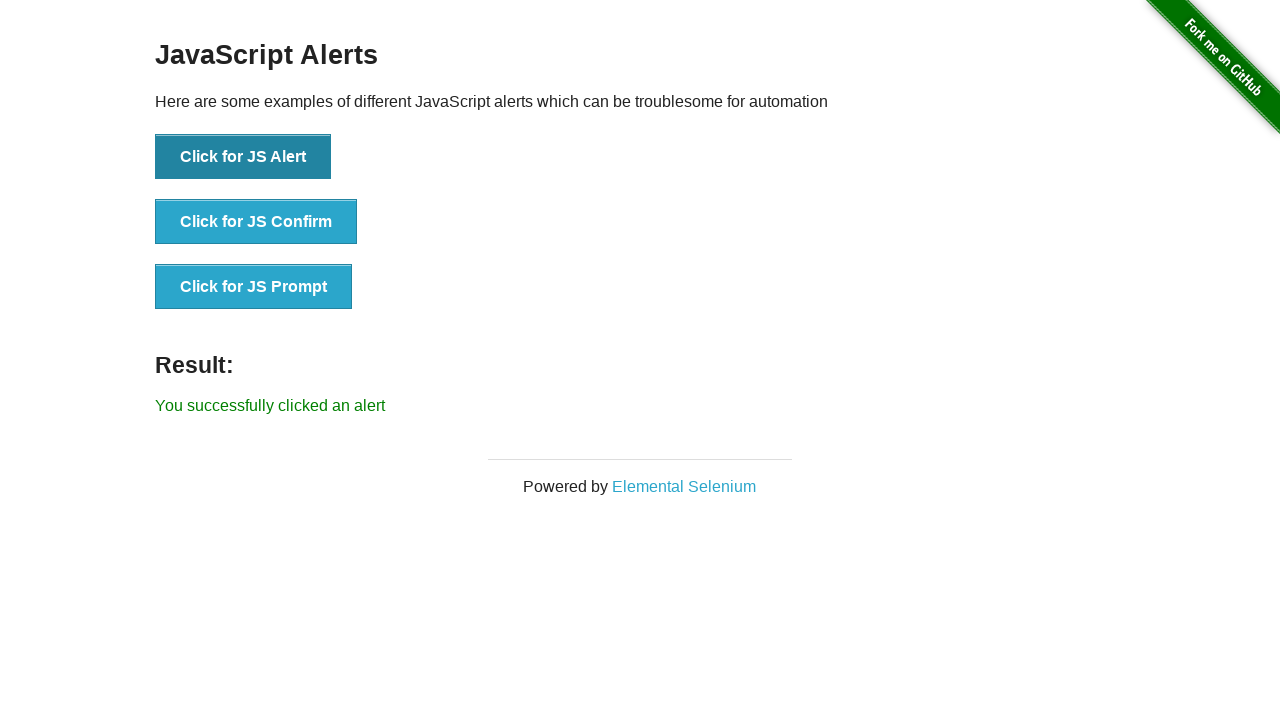

Verified alert success message is visible
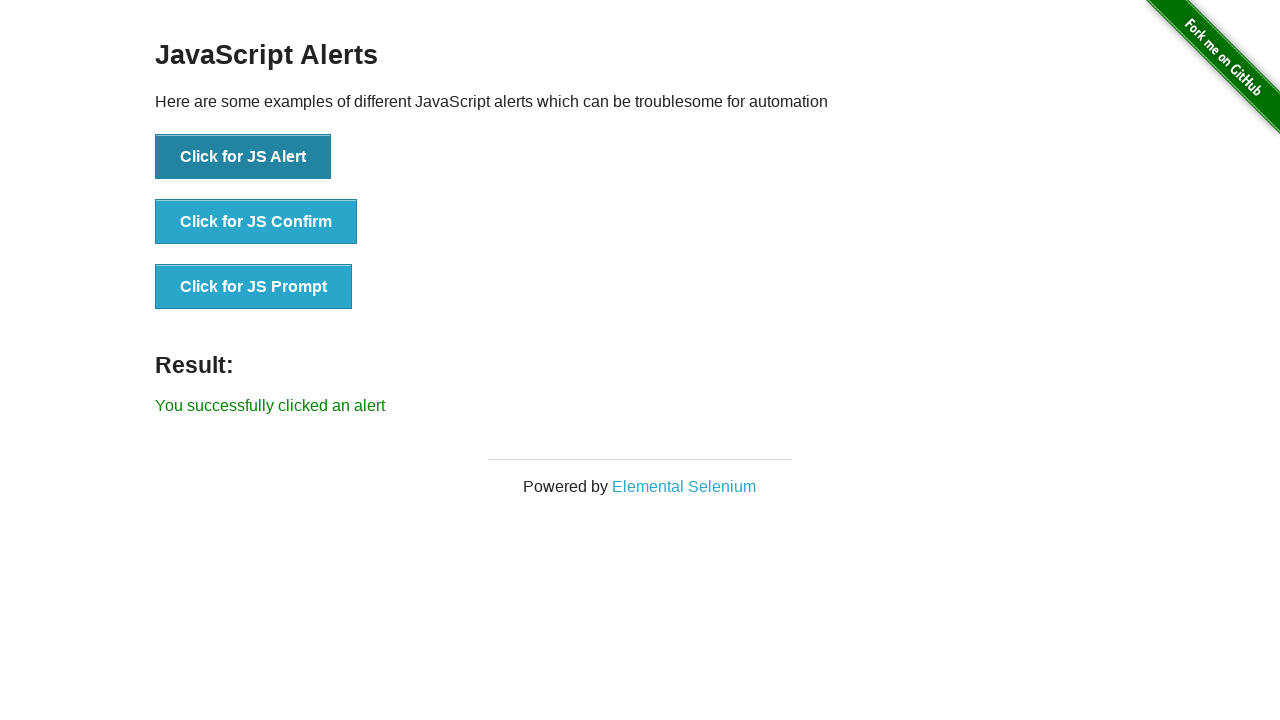

Set up dialog handler to dismiss the confirm dialog
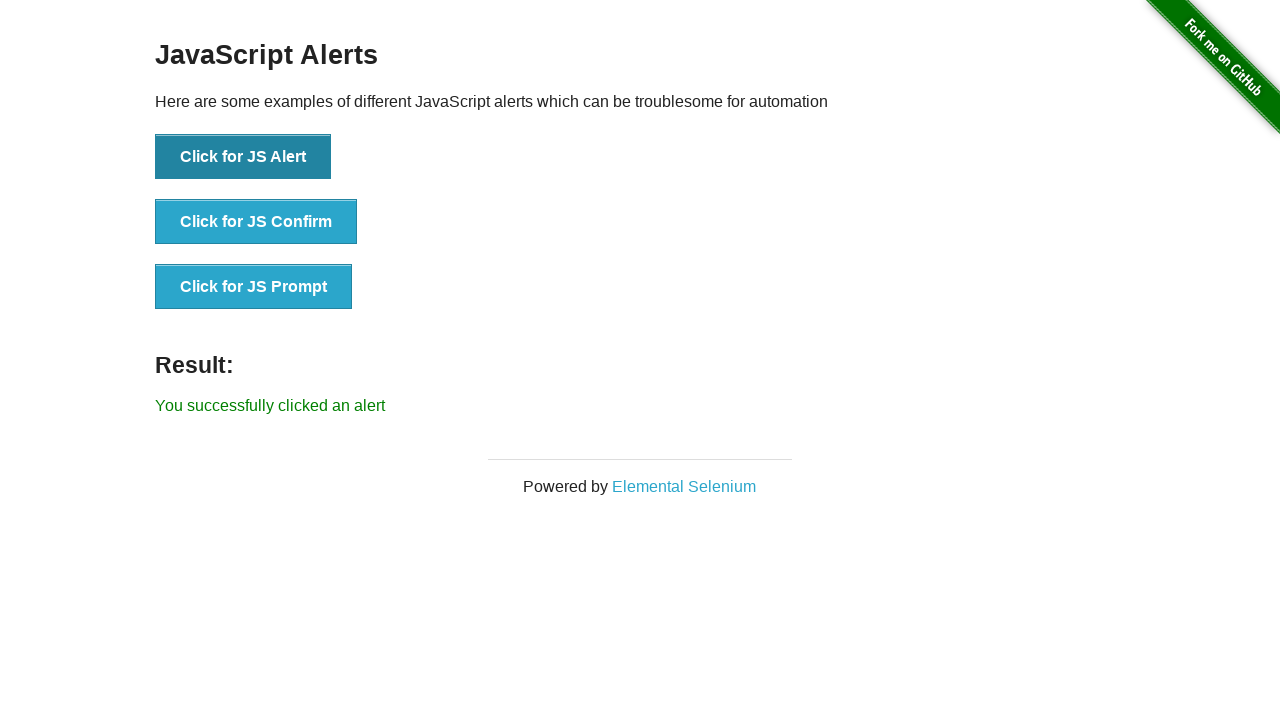

Clicked button to trigger jsConfirm dialog at (256, 222) on xpath=//button[@onclick='jsConfirm()']
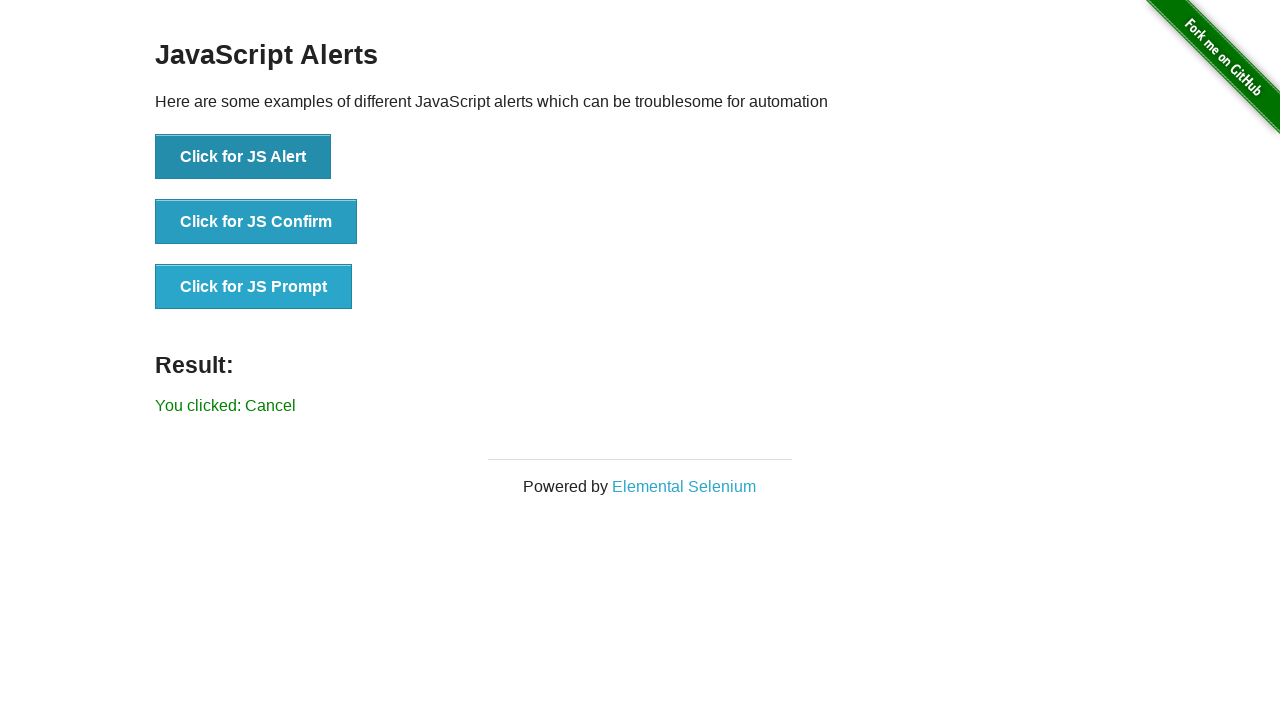

Retrieved result text after dismissing confirm dialog
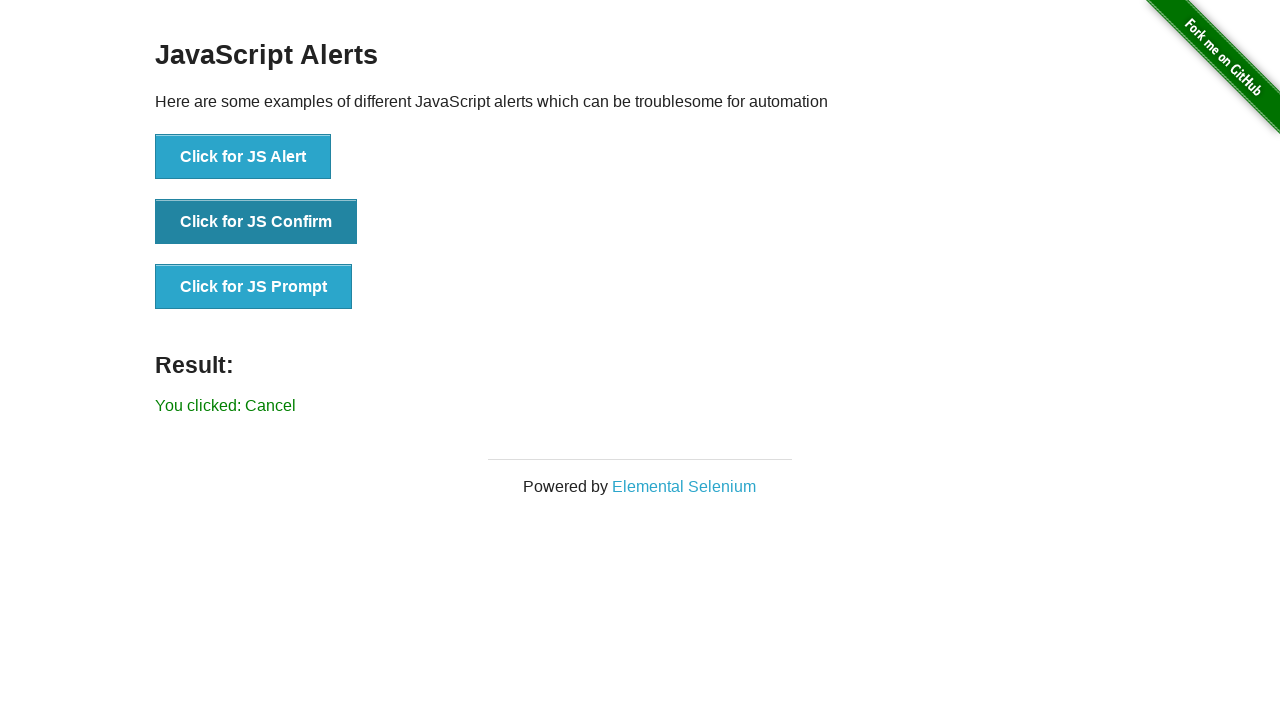

Verified result text does not contain 'successfuly'
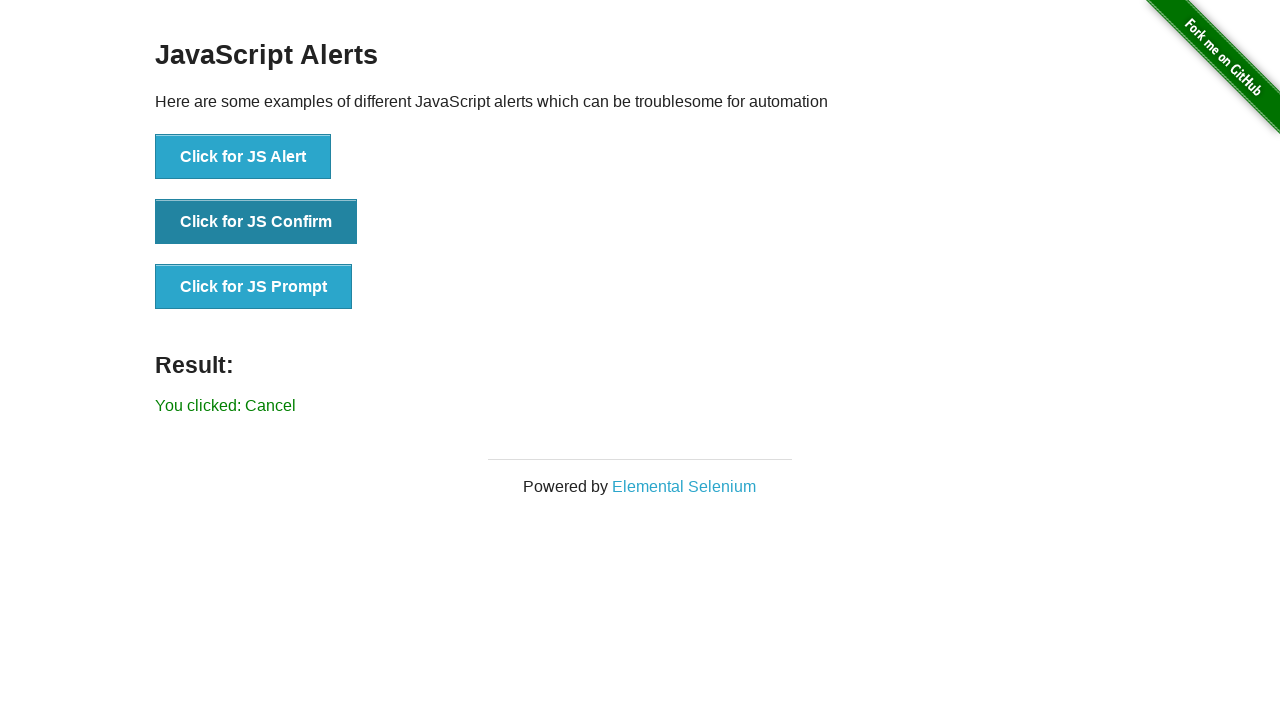

Set up dialog handler to accept prompt and enter 'Sena'
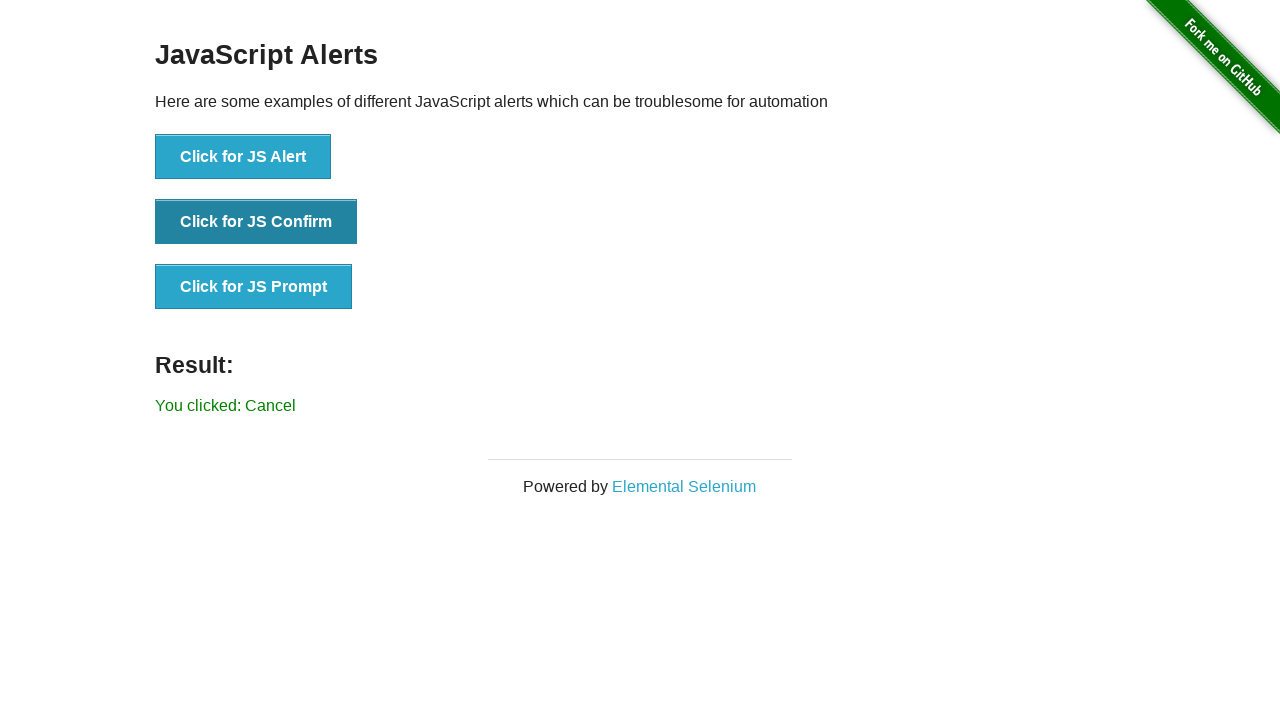

Clicked button to trigger jsPrompt dialog at (254, 287) on xpath=//button[@onclick='jsPrompt()']
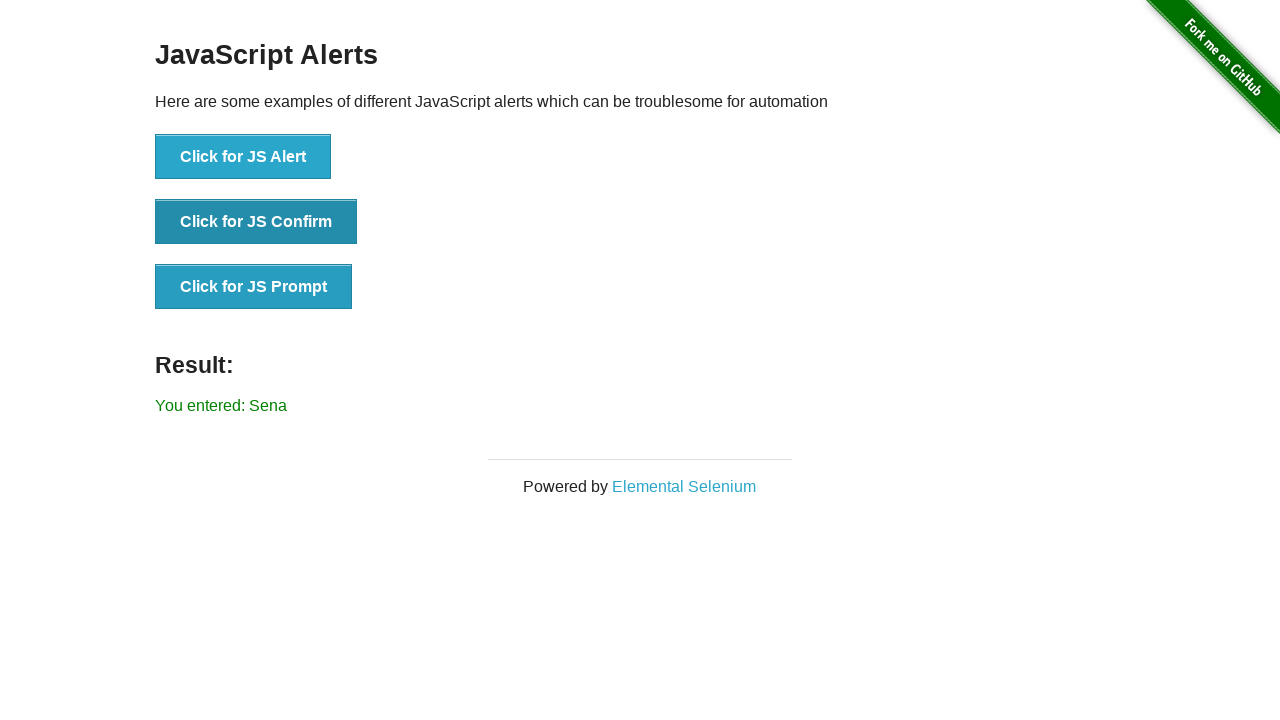

Retrieved result text after entering name in prompt
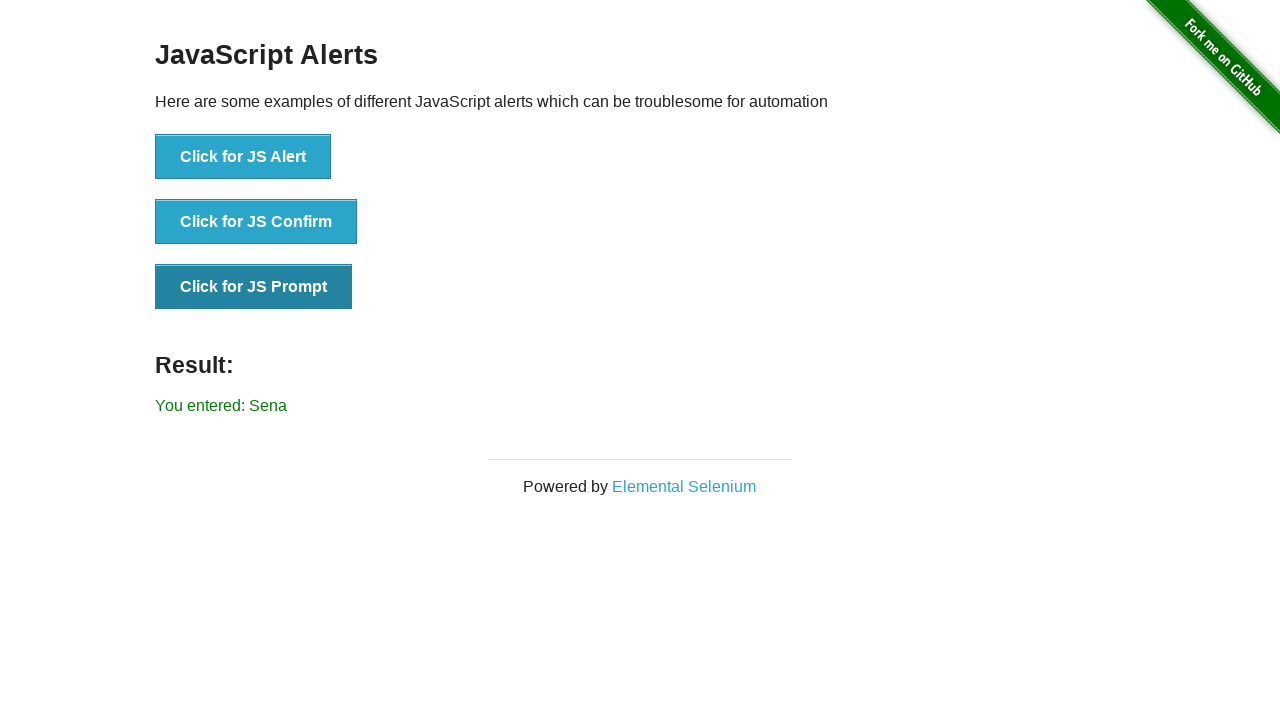

Verified result text contains 'Sena'
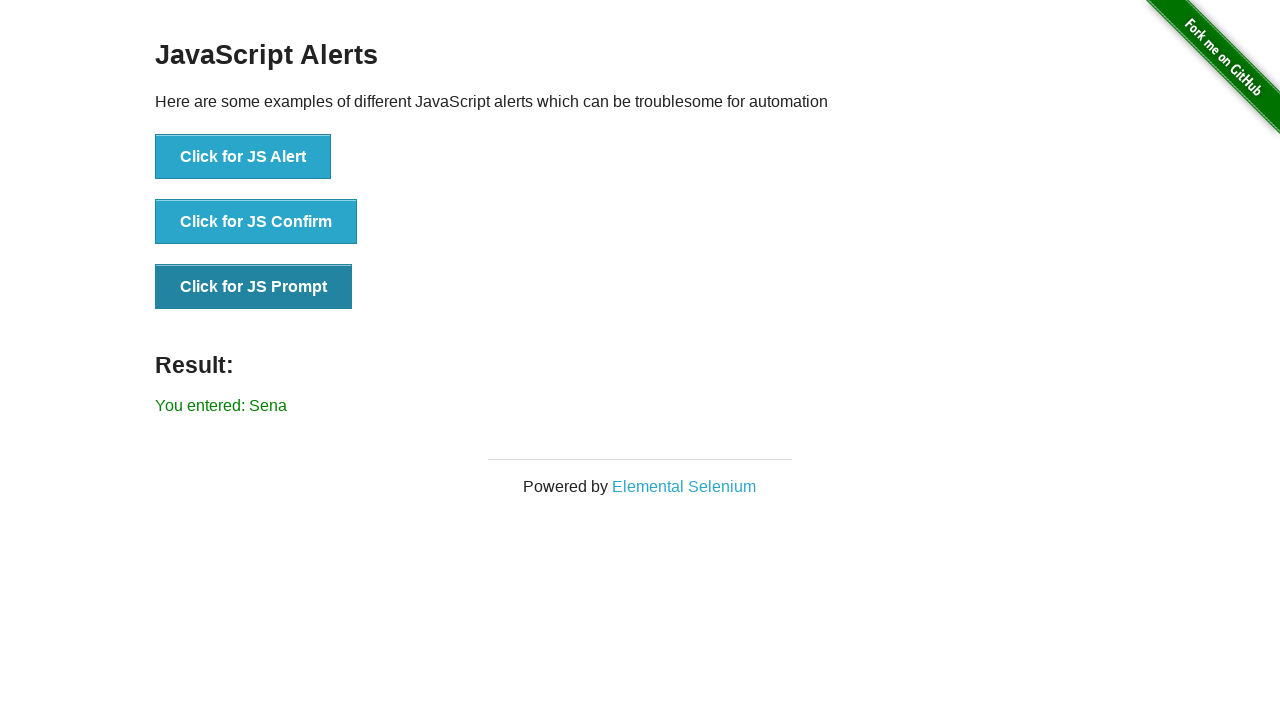

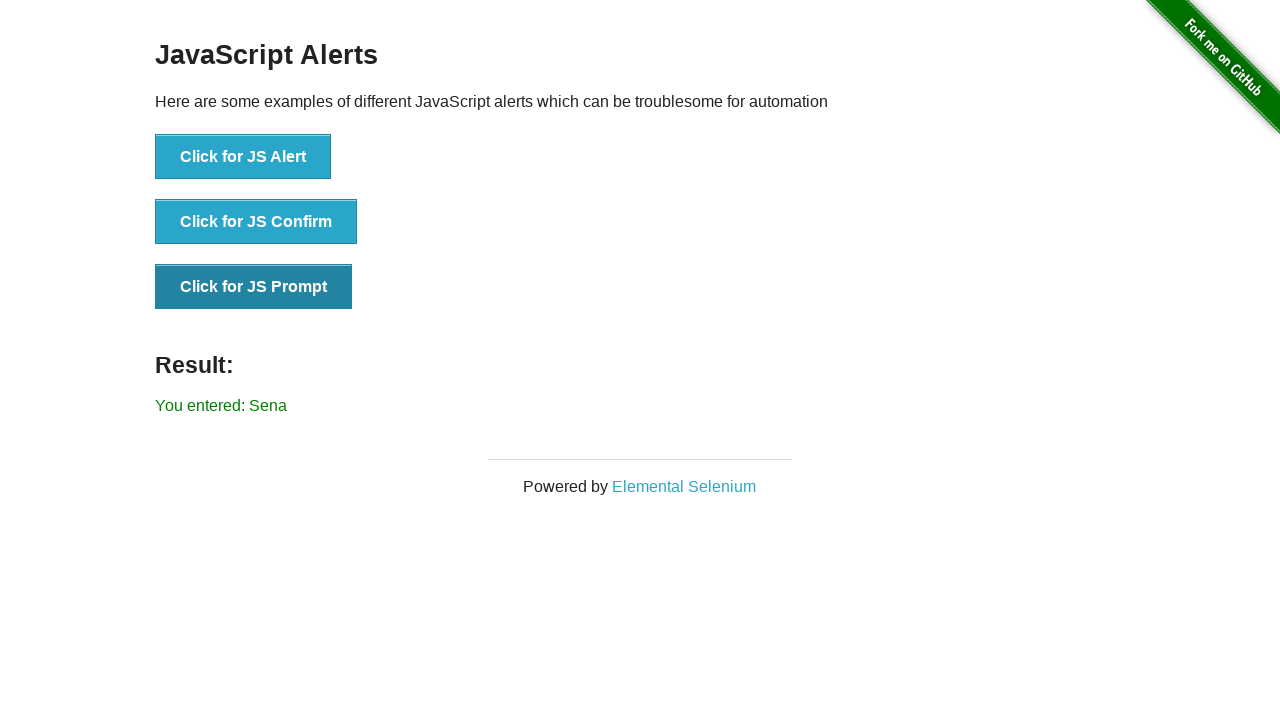